Tests the book search/filter functionality by entering a search query in the search box

Starting URL: https://demoqa.com/books

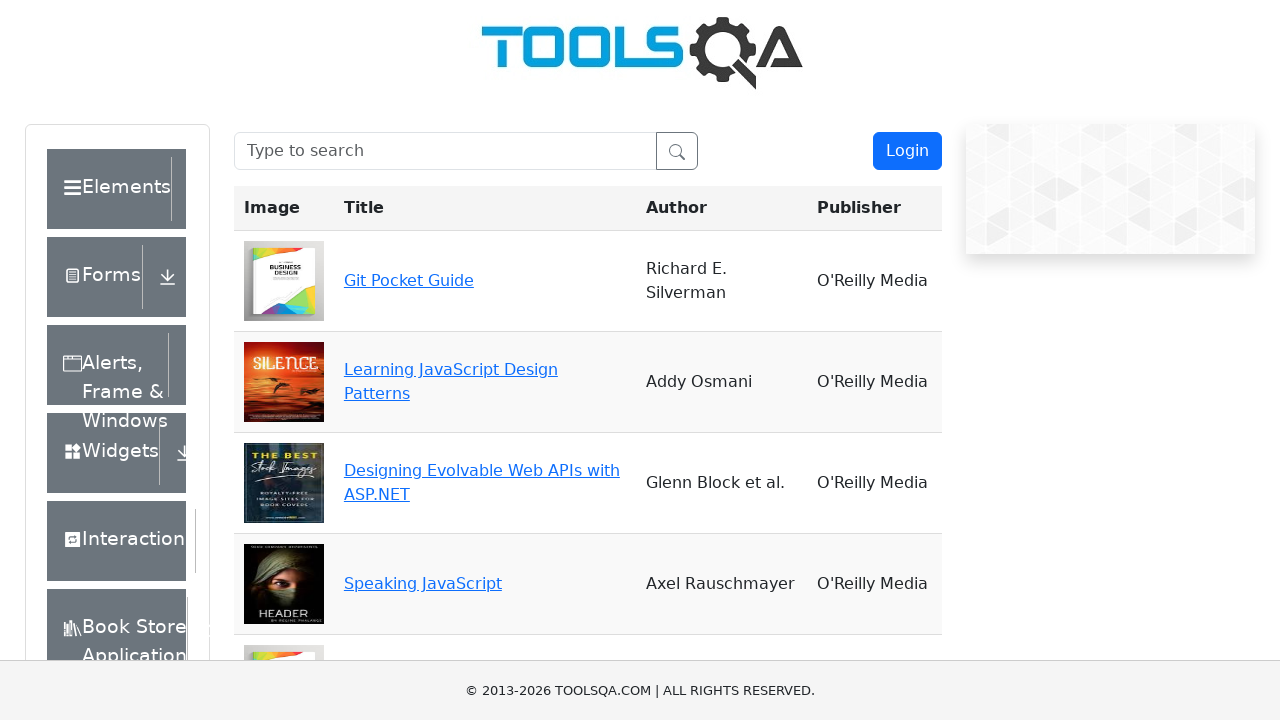

Entered 'JavaScript' in the search box to filter books on #searchBox
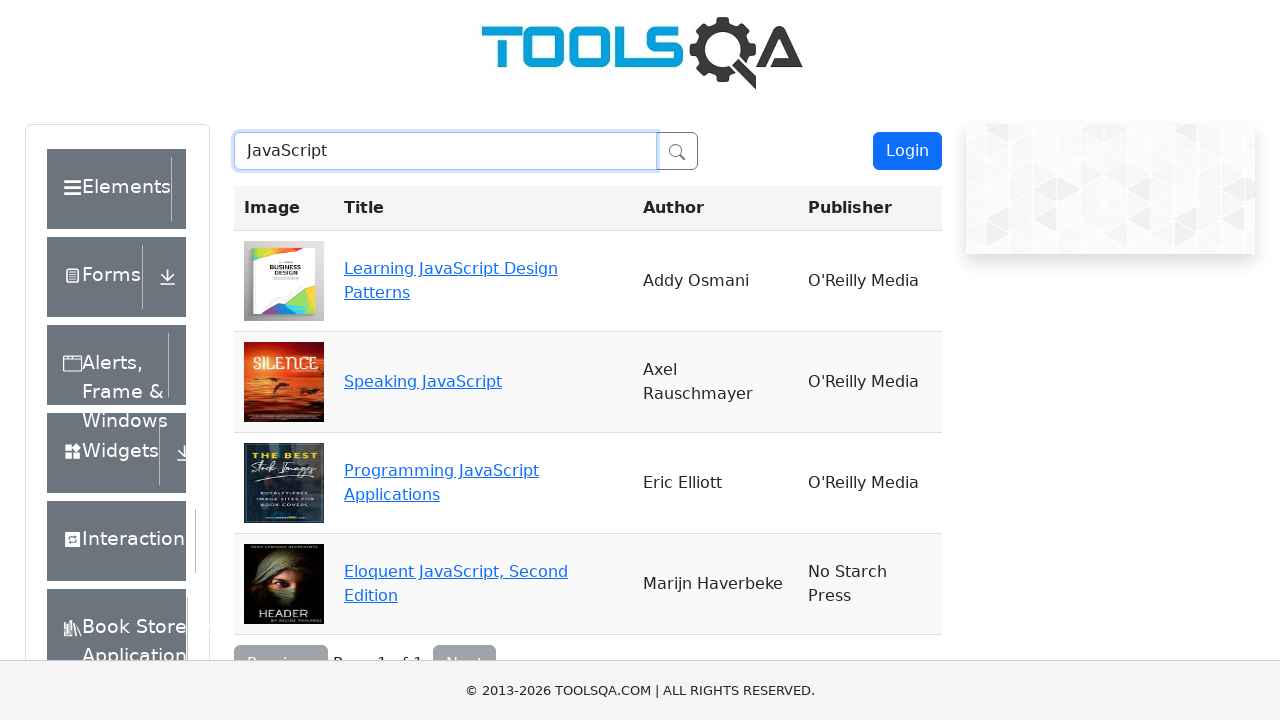

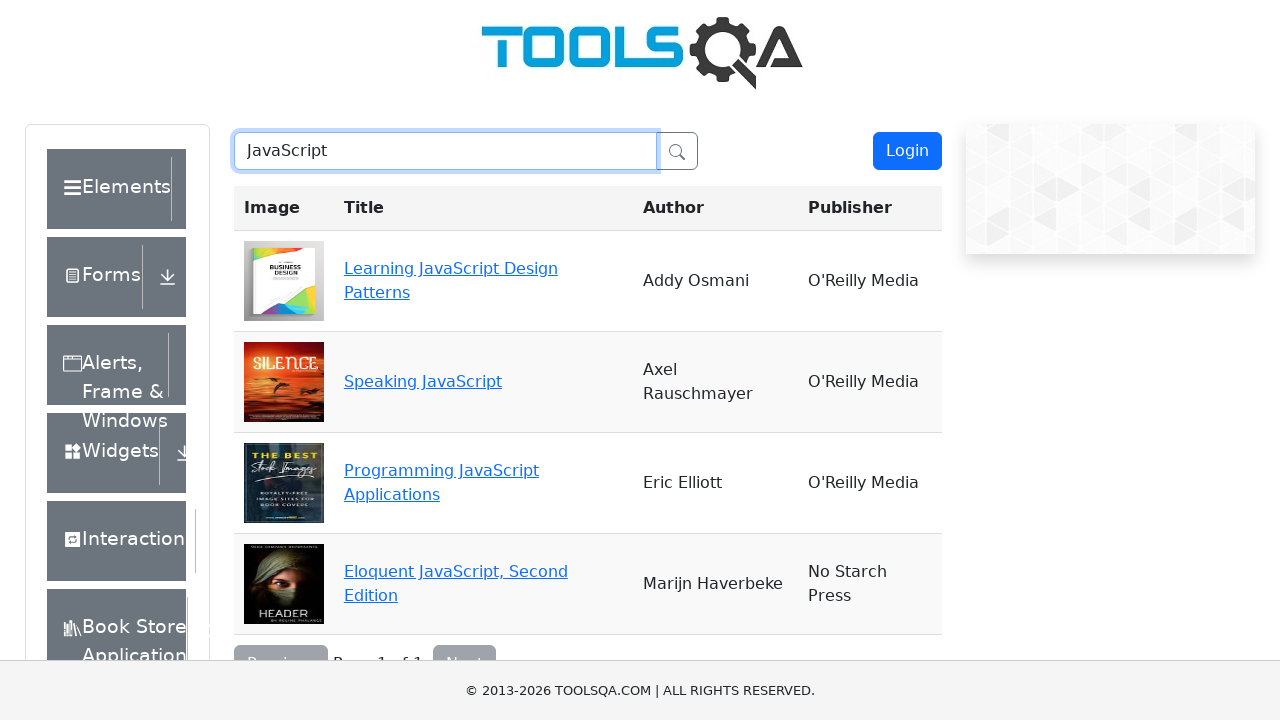